Navigates through Mars hemisphere images by clicking on each hemisphere thumbnail and toggling the wide image view for all four hemispheres

Starting URL: https://data-class-mars-hemispheres.s3.amazonaws.com/Mars_Hemispheres/index.html

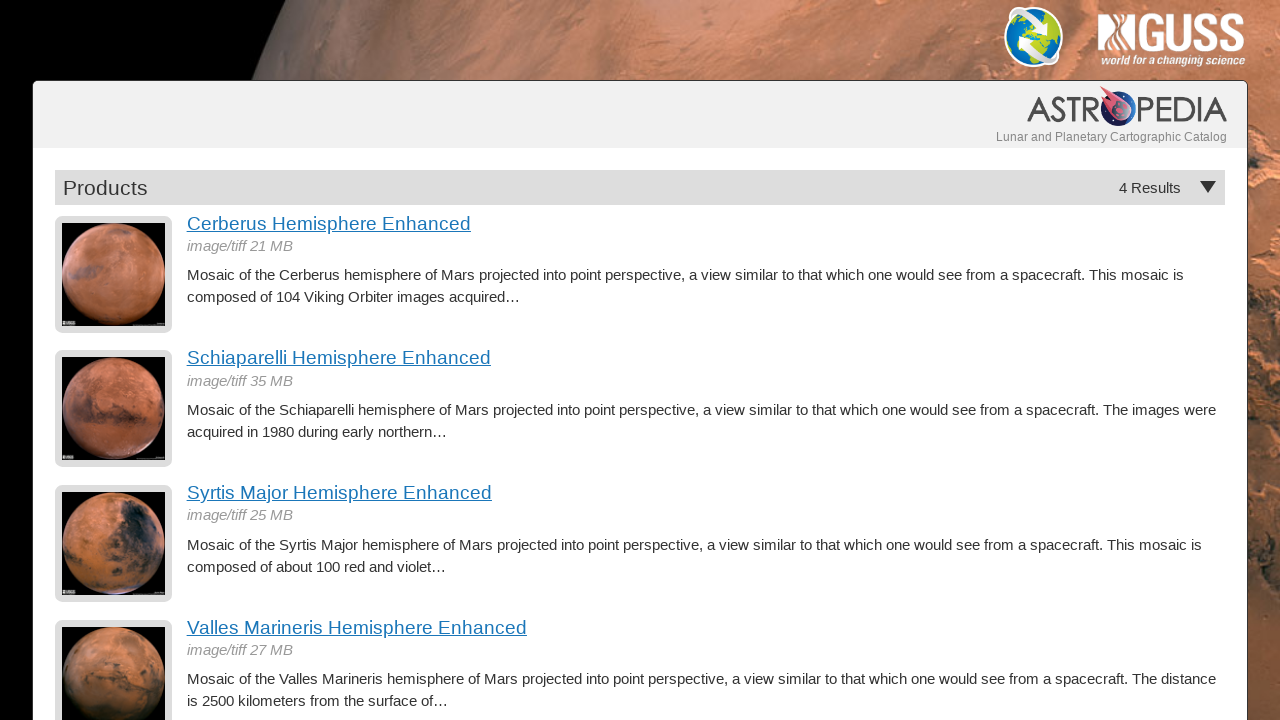

Clicked on Cerberus hemisphere thumbnail at (114, 274) on xpath=//*[@id="product-section"]/div[2]/div[1]/a/img
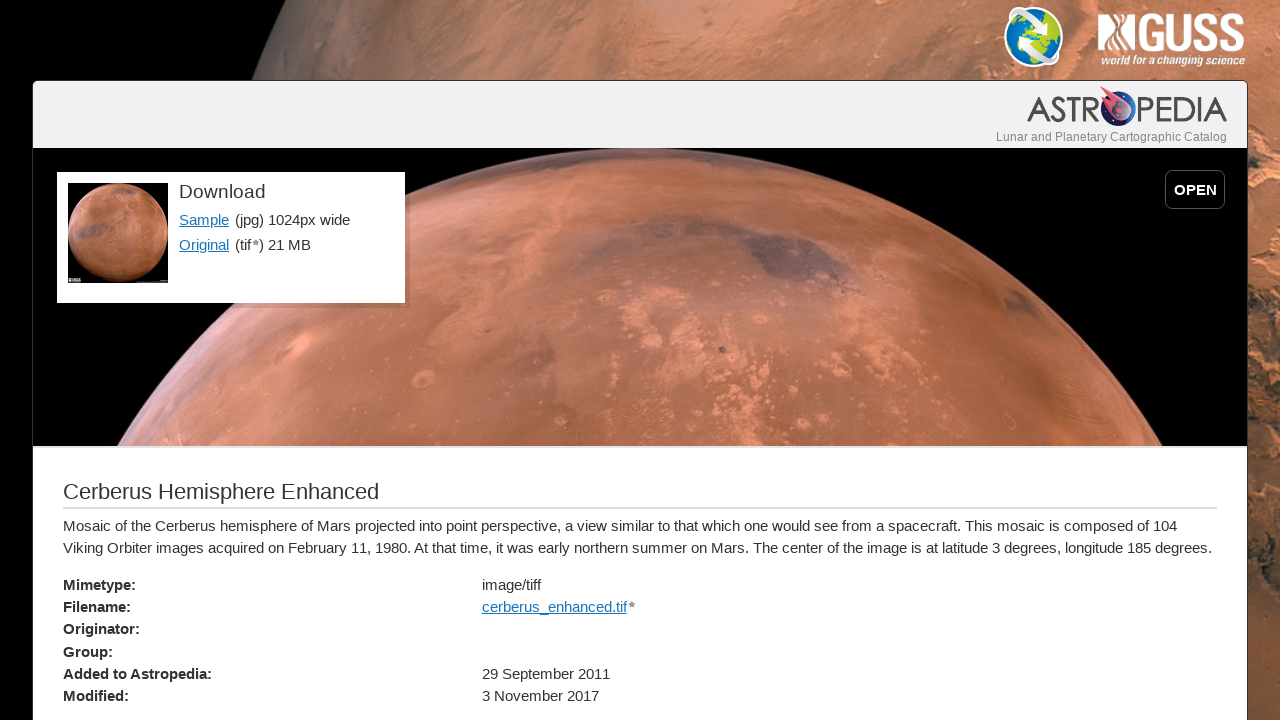

Toggled wide image view for Cerberus at (1195, 190) on xpath=//*[@id="wide-image-toggle"]
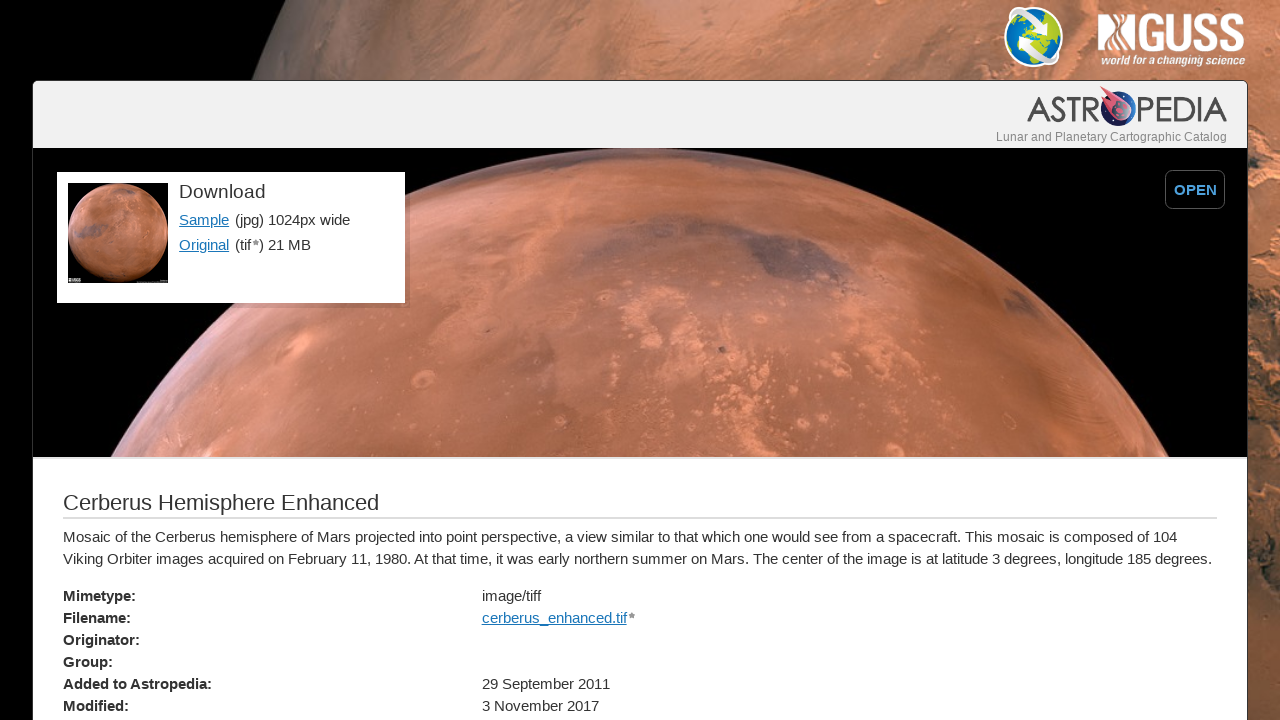

Wide image loaded for Cerberus
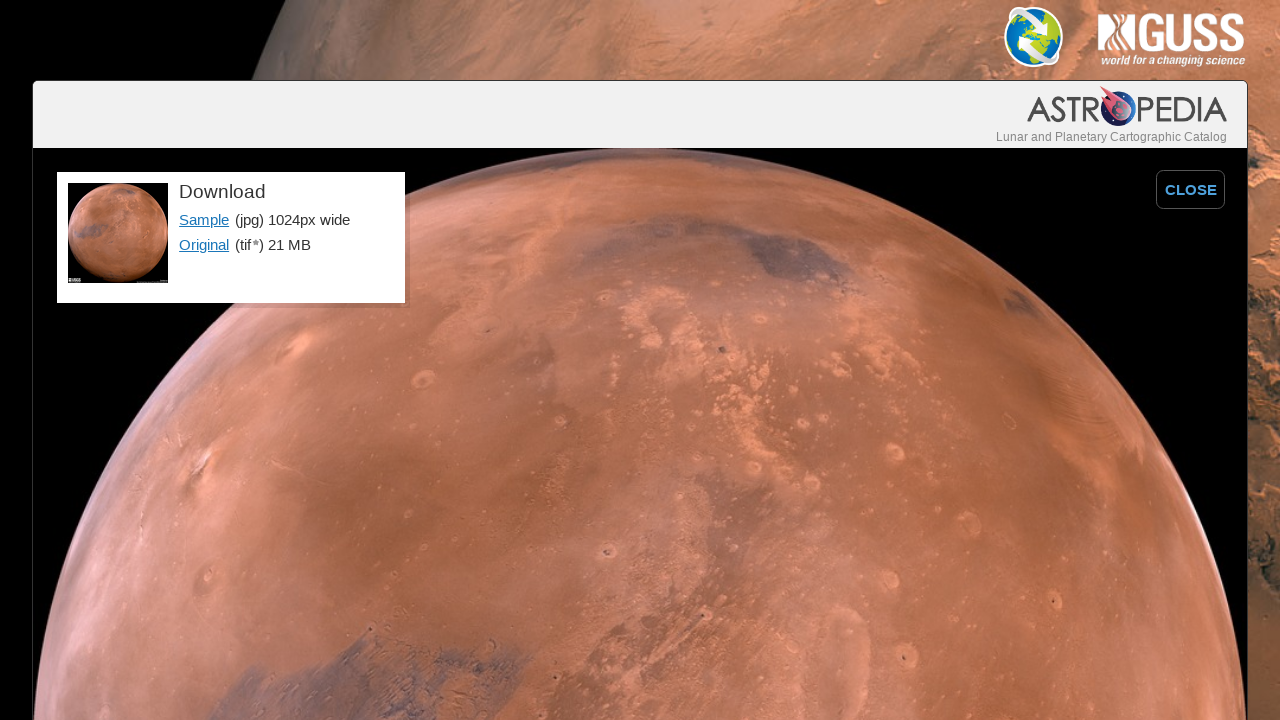

Navigated back to main Mars hemispheres page
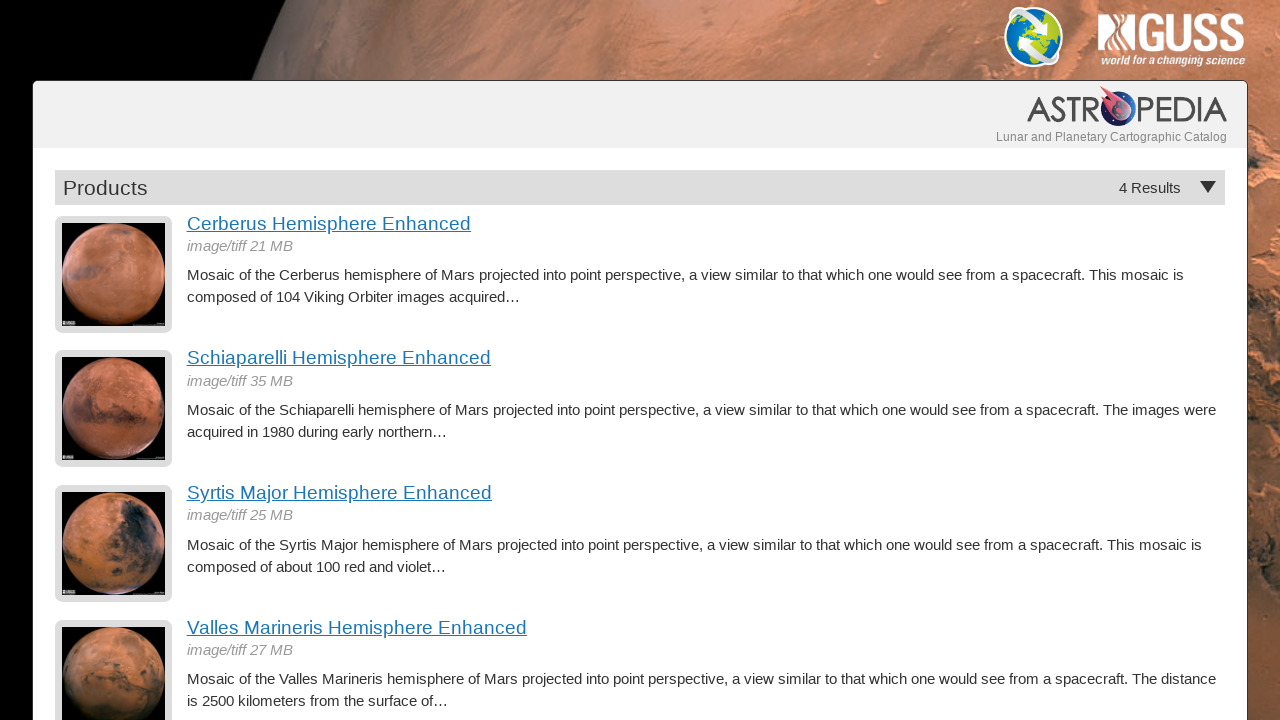

Clicked on Schiaparelli hemisphere thumbnail at (114, 409) on xpath=//*[@id="product-section"]/div[2]/div[2]/a/img
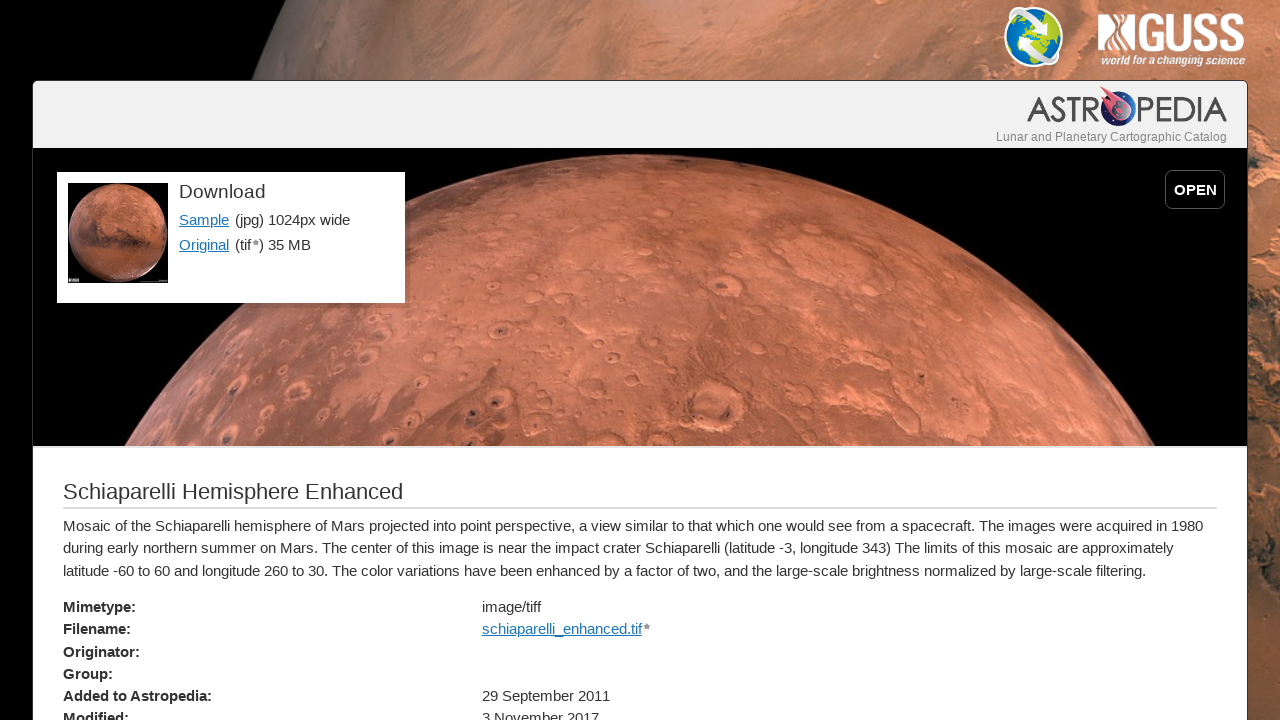

Toggled wide image view for Schiaparelli at (1195, 190) on xpath=//*[@id="wide-image-toggle"]
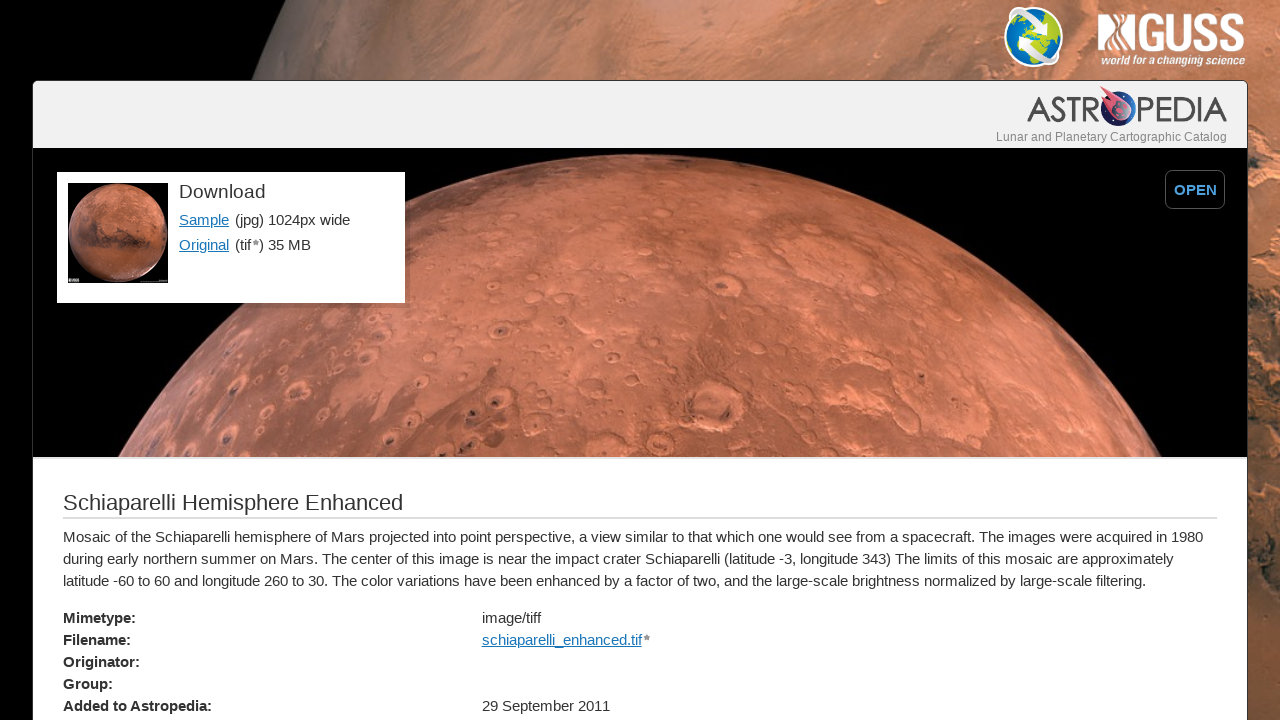

Wide image loaded for Schiaparelli
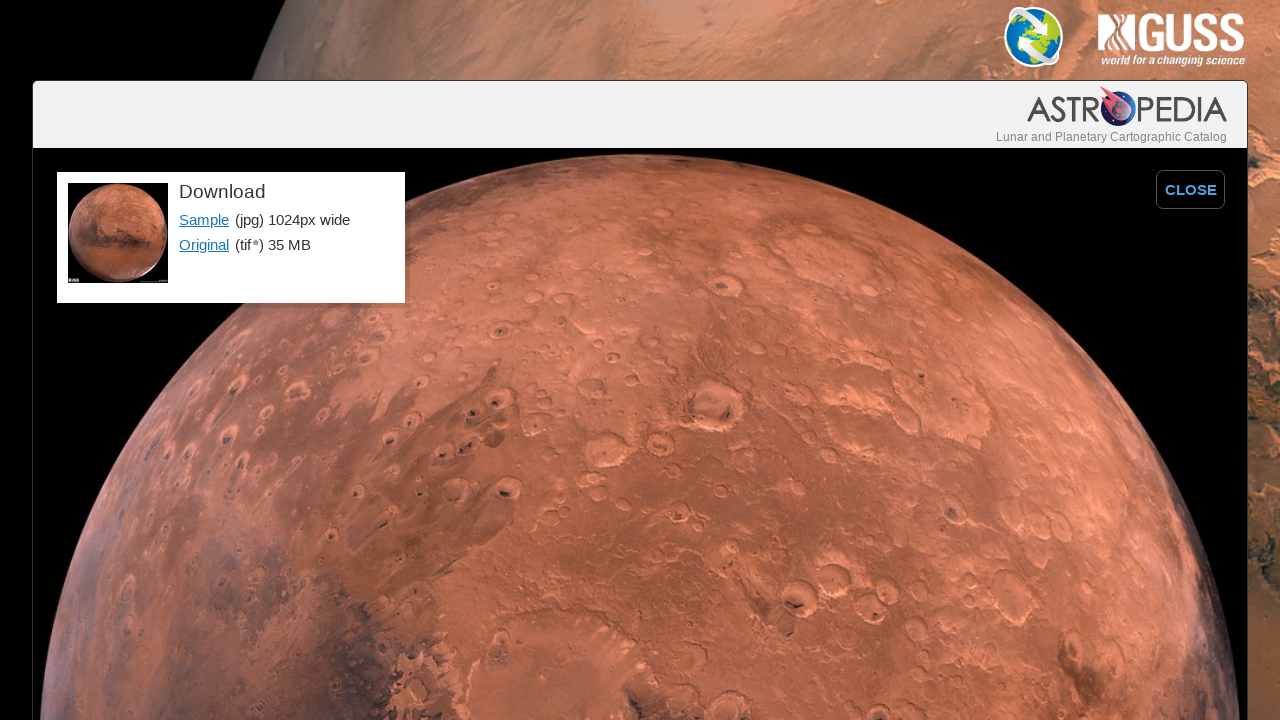

Navigated back to main Mars hemispheres page
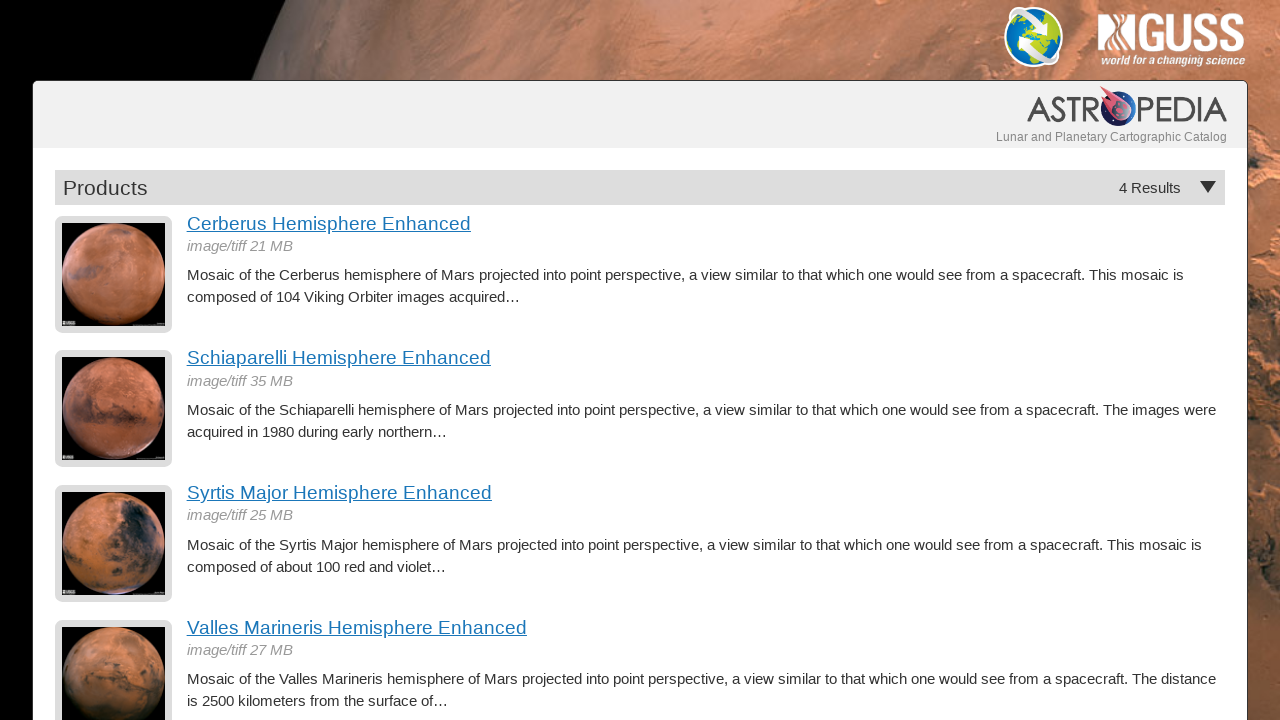

Clicked on Syrtis hemisphere thumbnail at (114, 544) on xpath=//*[@id="product-section"]/div[2]/div[3]/a/img
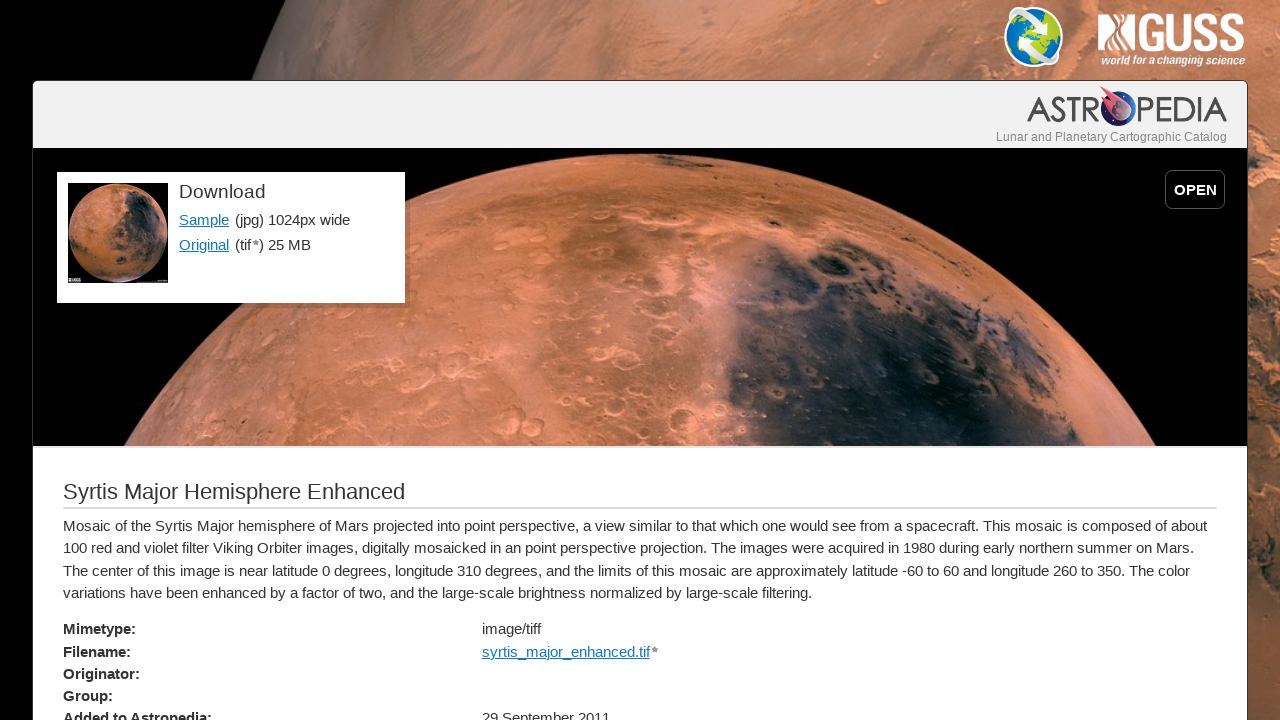

Toggled wide image view for Syrtis at (1195, 190) on xpath=//*[@id="wide-image-toggle"]
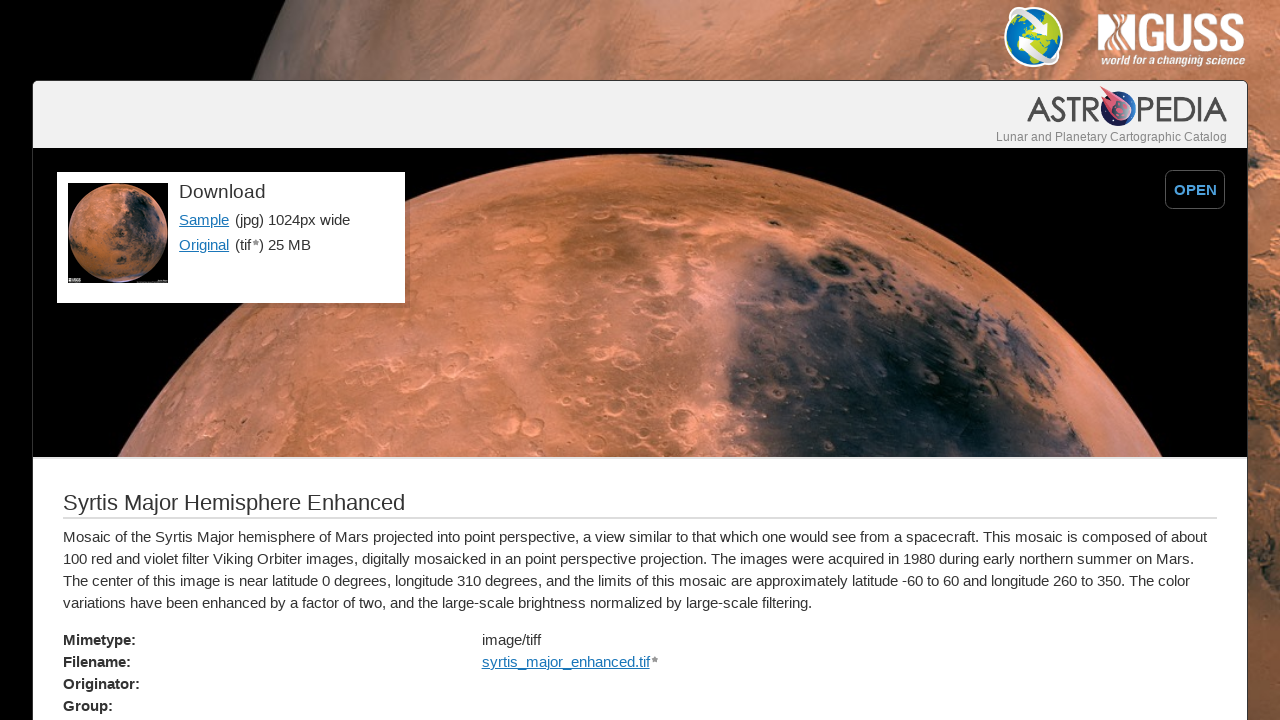

Wide image loaded for Syrtis
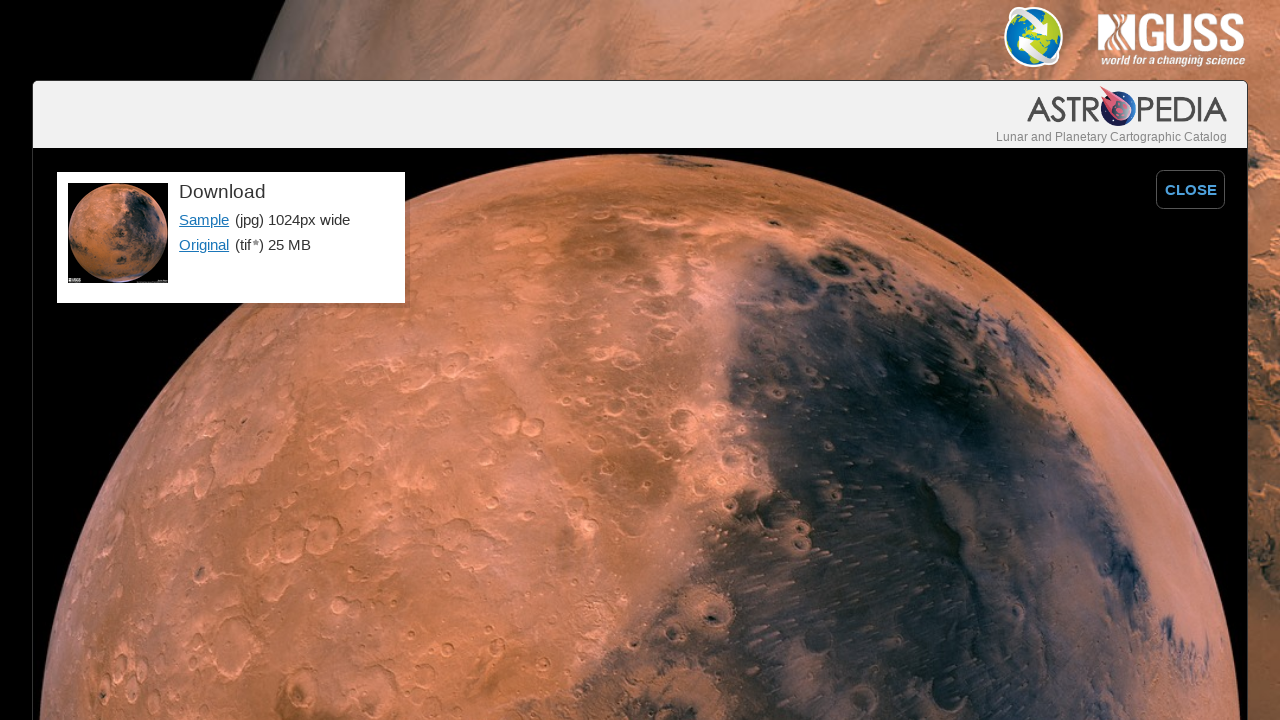

Navigated back to main Mars hemispheres page
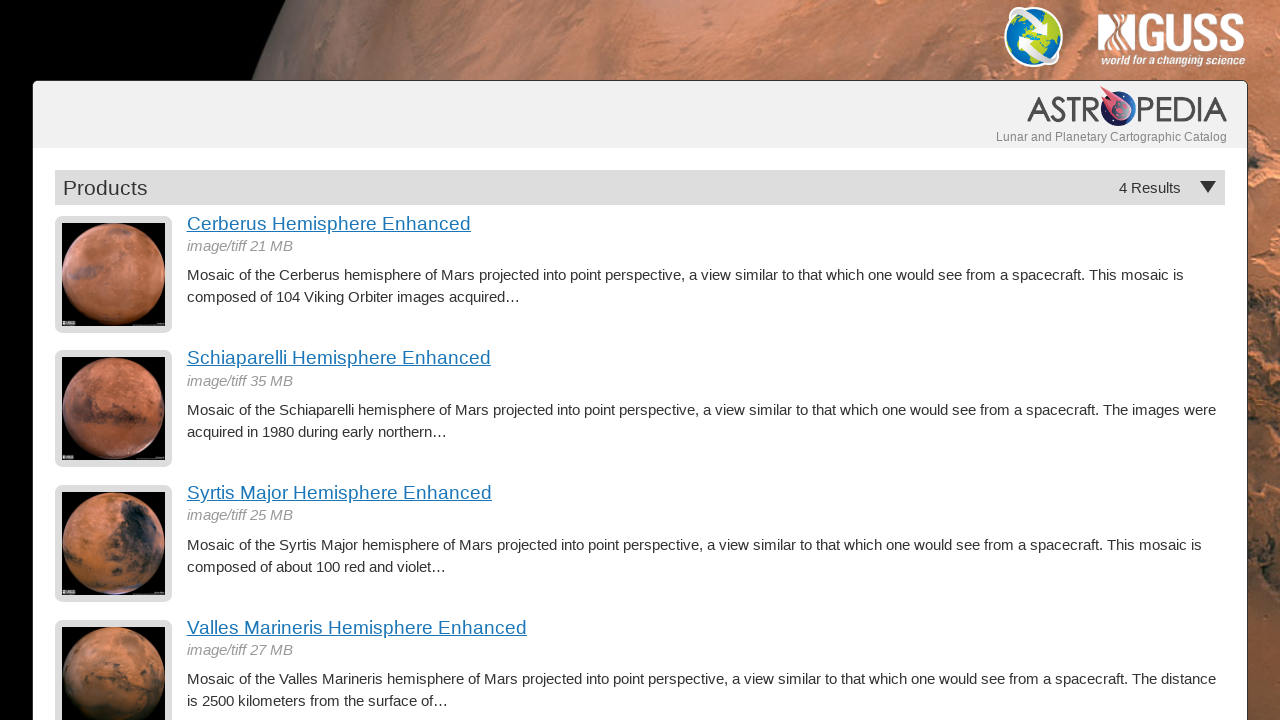

Clicked on Valles hemisphere thumbnail at (114, 662) on xpath=//*[@id="product-section"]/div[2]/div[4]/a/img
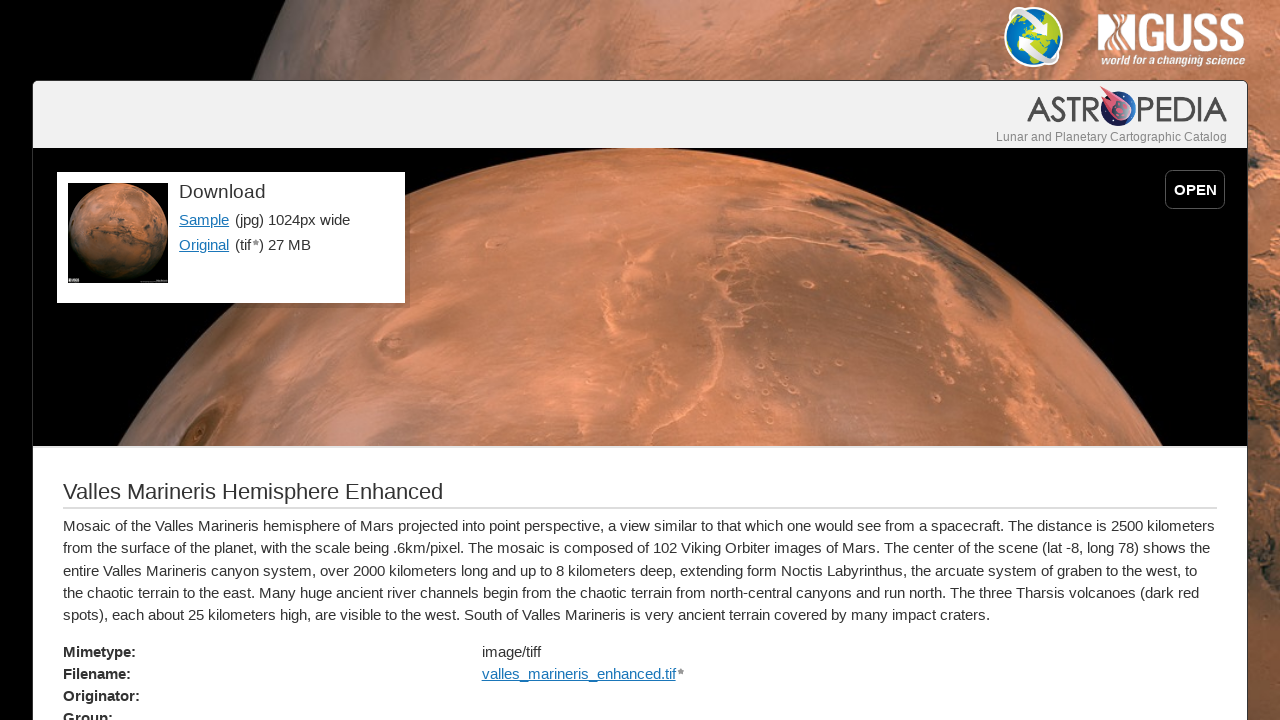

Toggled wide image view for Valles at (1195, 190) on xpath=//*[@id="wide-image-toggle"]
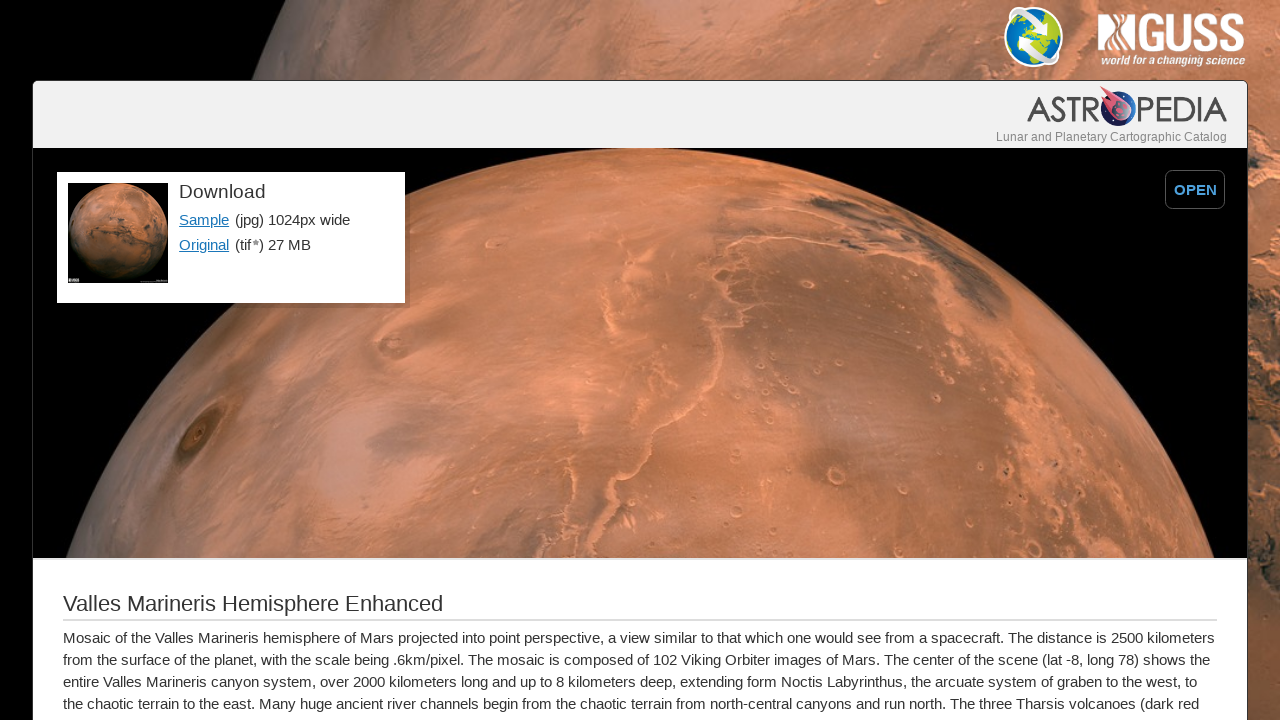

Wide image loaded for Valles
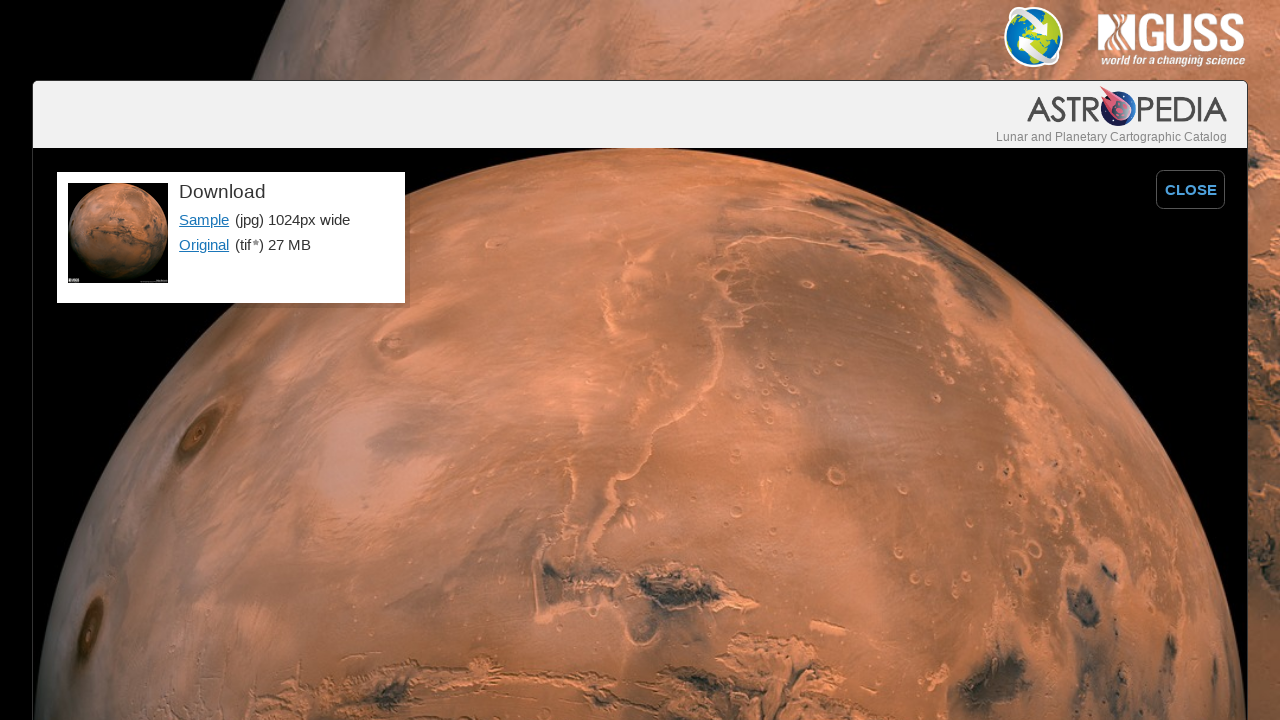

Navigated back to main Mars hemispheres page
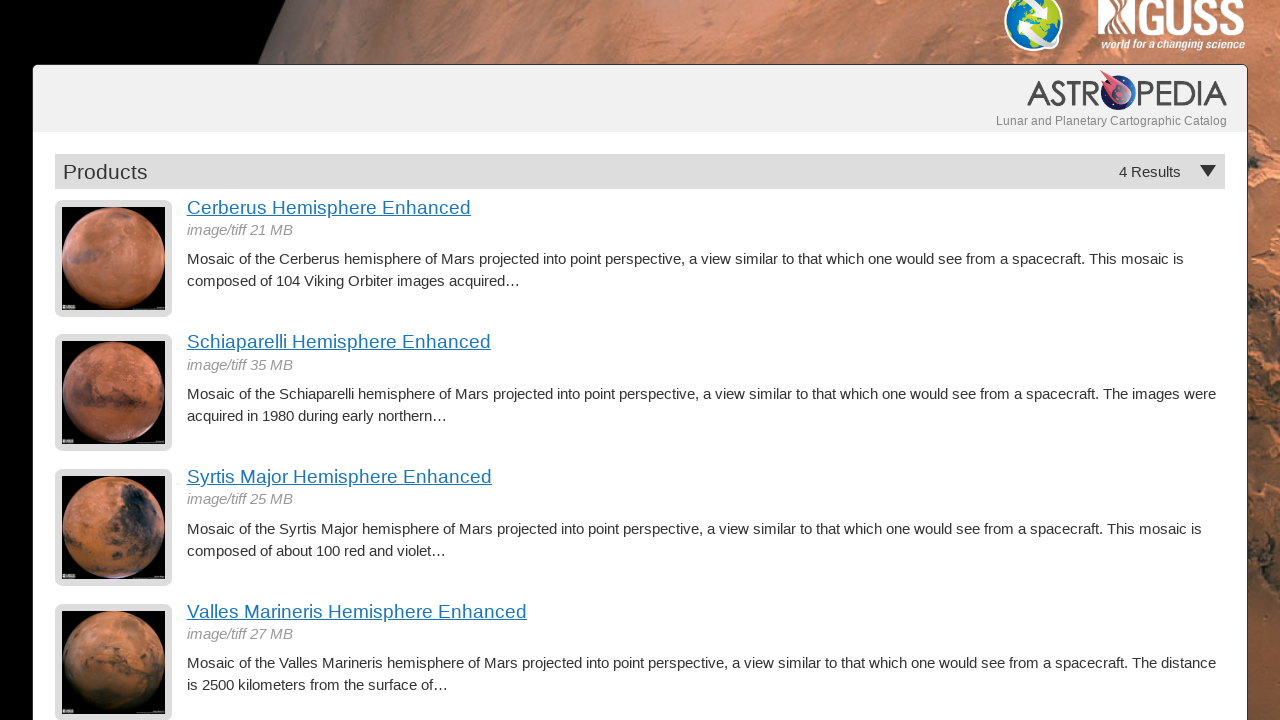

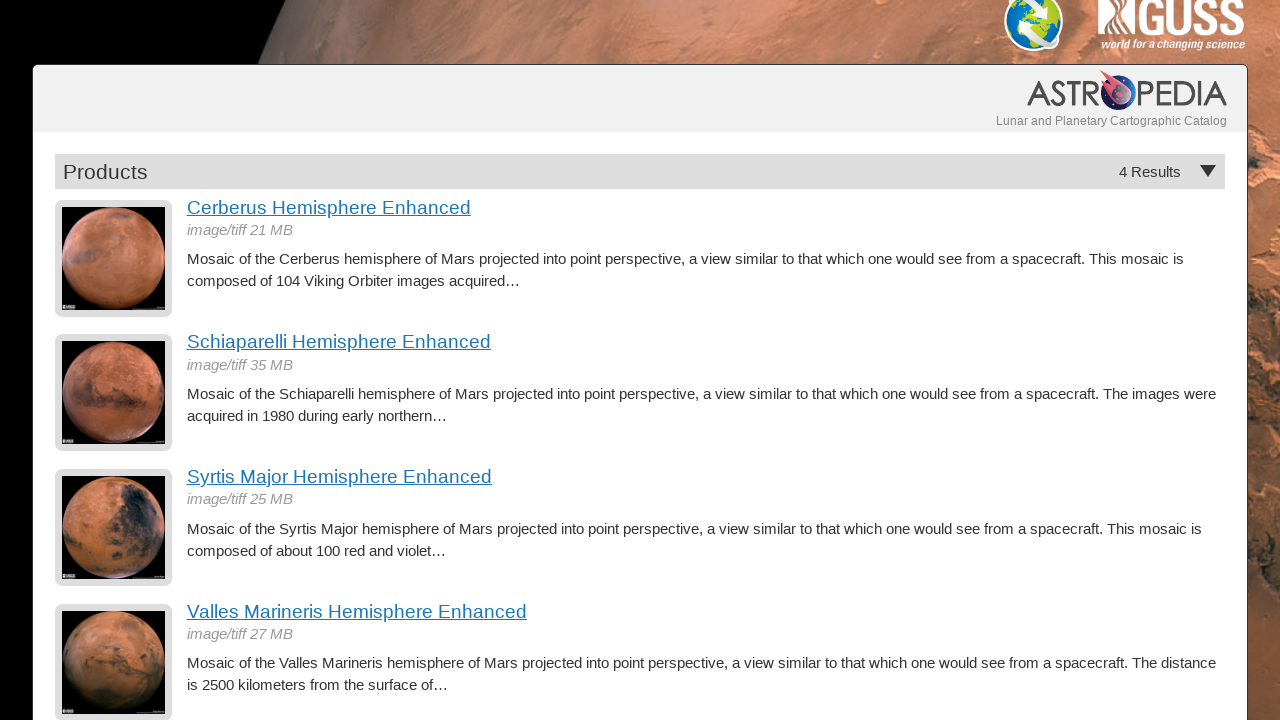